Tests drag and drop functionality on jQueryUI demo page by navigating to the Droppable demo, switching to the iframe, and dragging an element to a target drop zone

Starting URL: https://jqueryui.com/

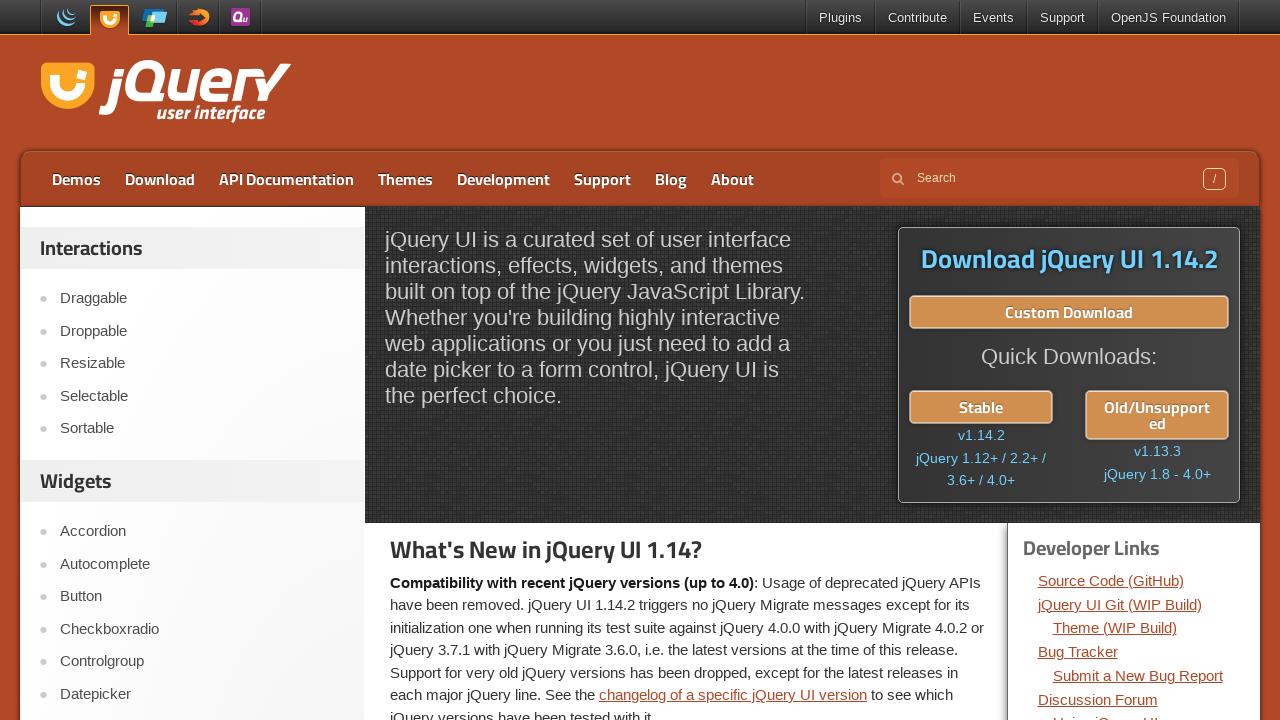

Clicked on Droppable demo link at (202, 331) on text=Droppable
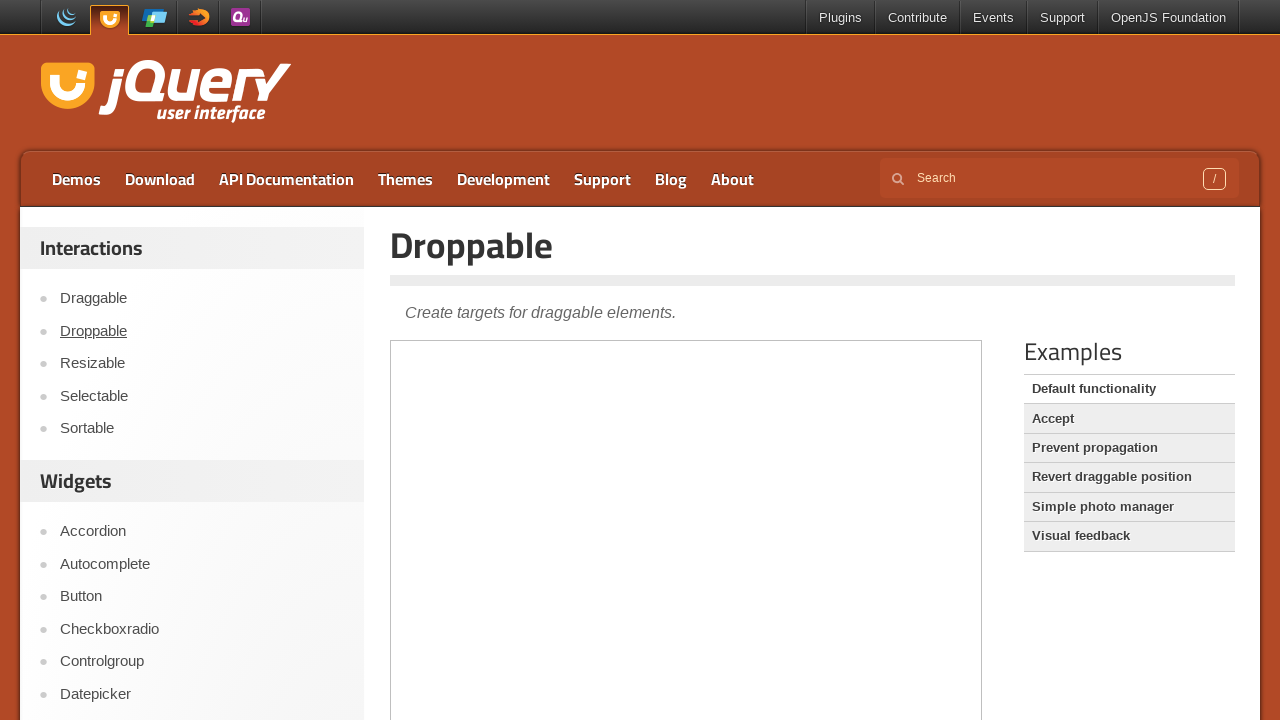

Located the demo iframe
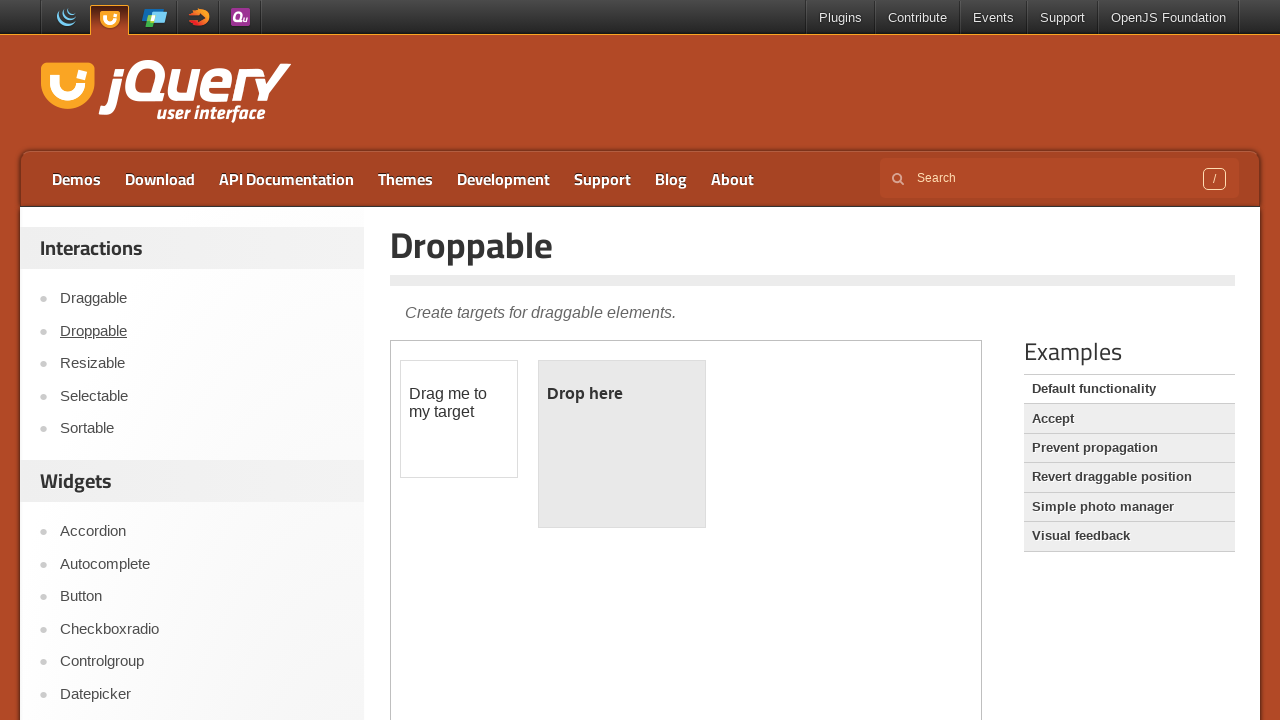

Located the draggable source element within iframe
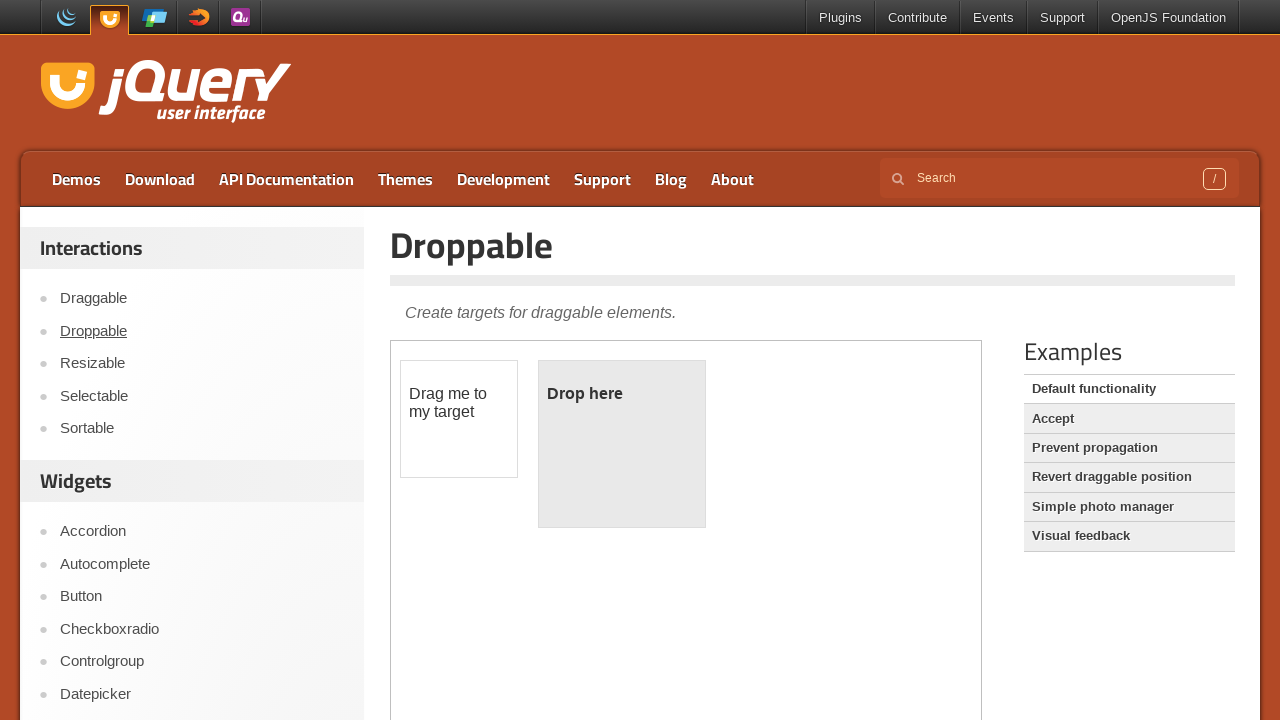

Located the droppable target element within iframe
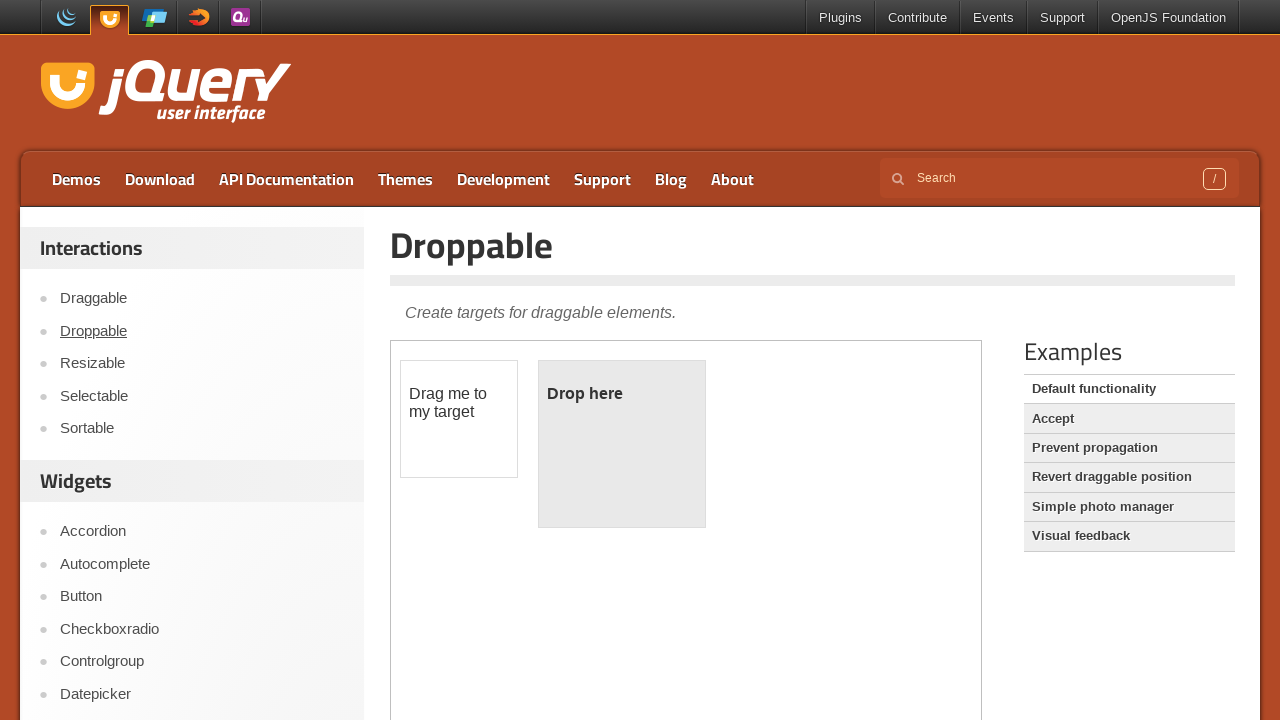

Dragged the source element to the target drop zone at (622, 444)
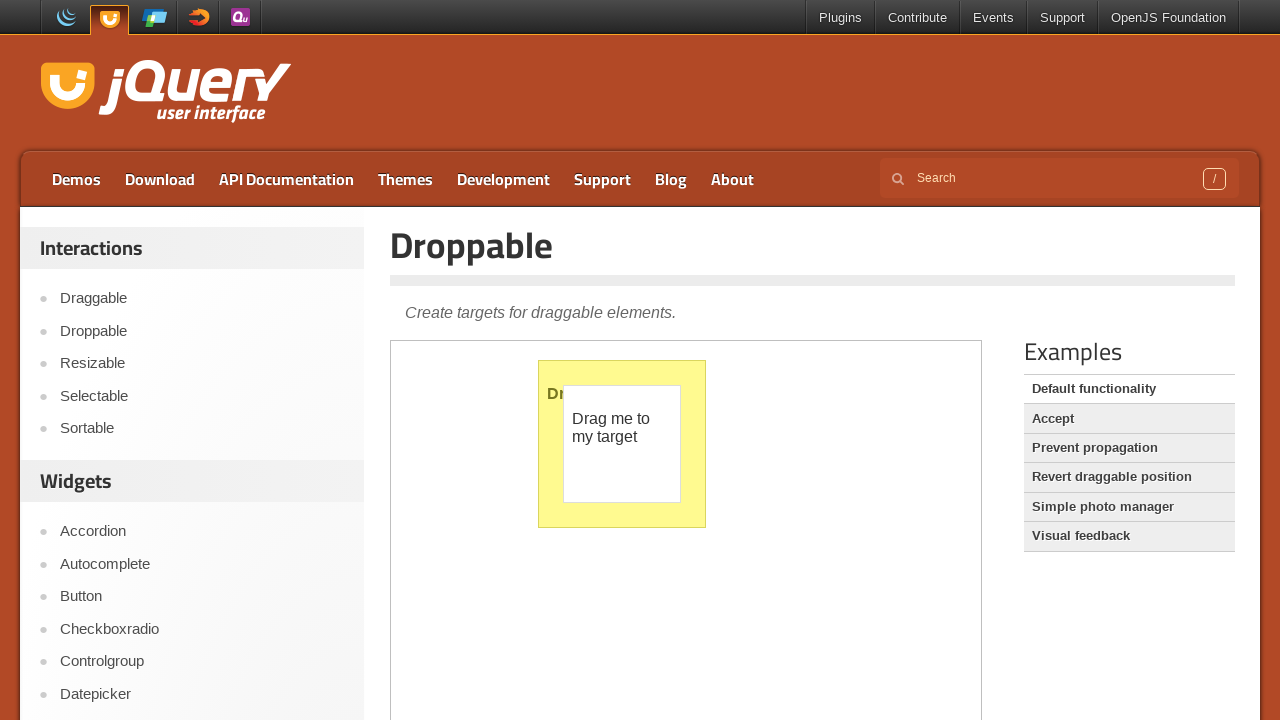

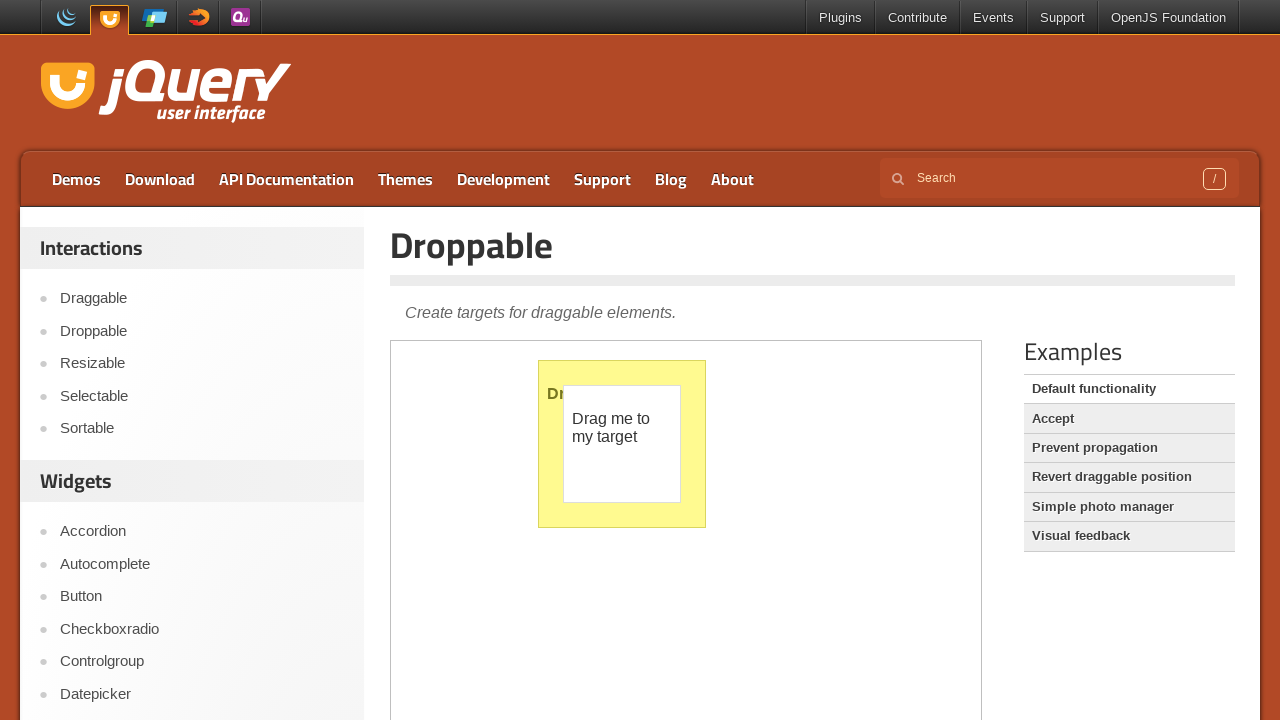